Fills out and submits a practice form on DemoQA website, including personal information, date of birth, subjects, hobbies, and address details

Starting URL: https://demoqa.com/automation-practice-form

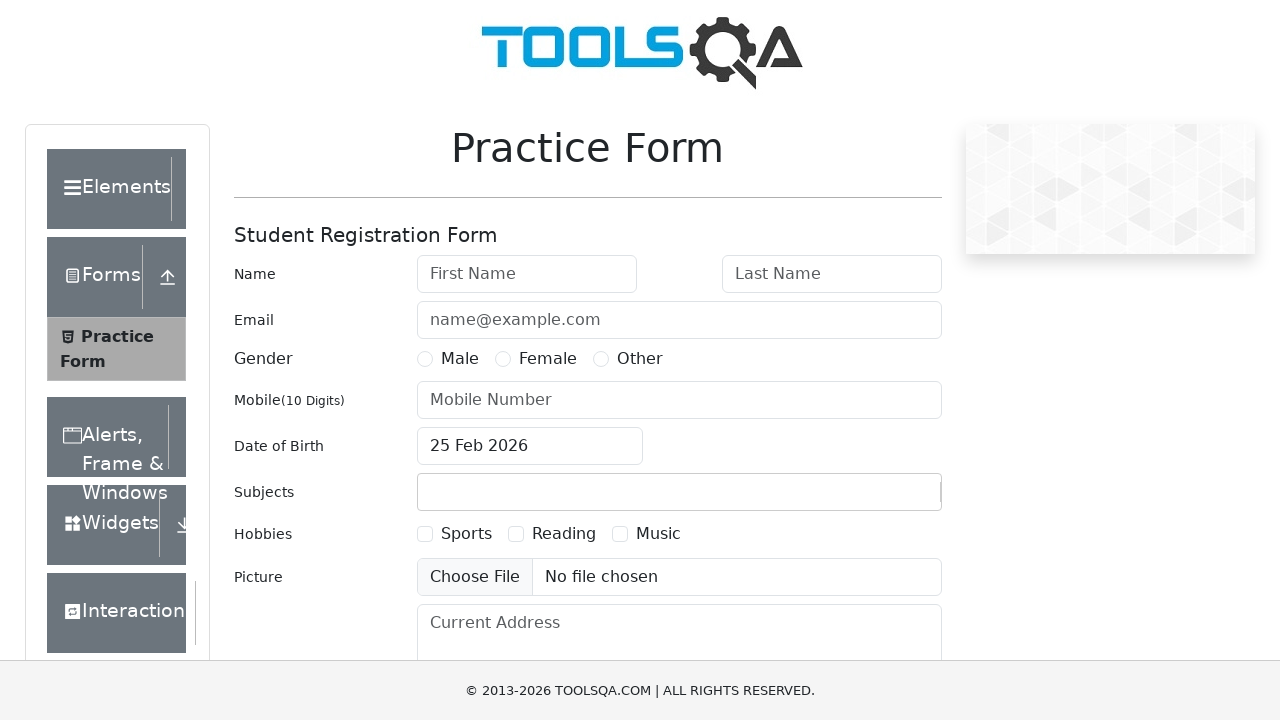

Filled first name field with 'pari' on #firstName
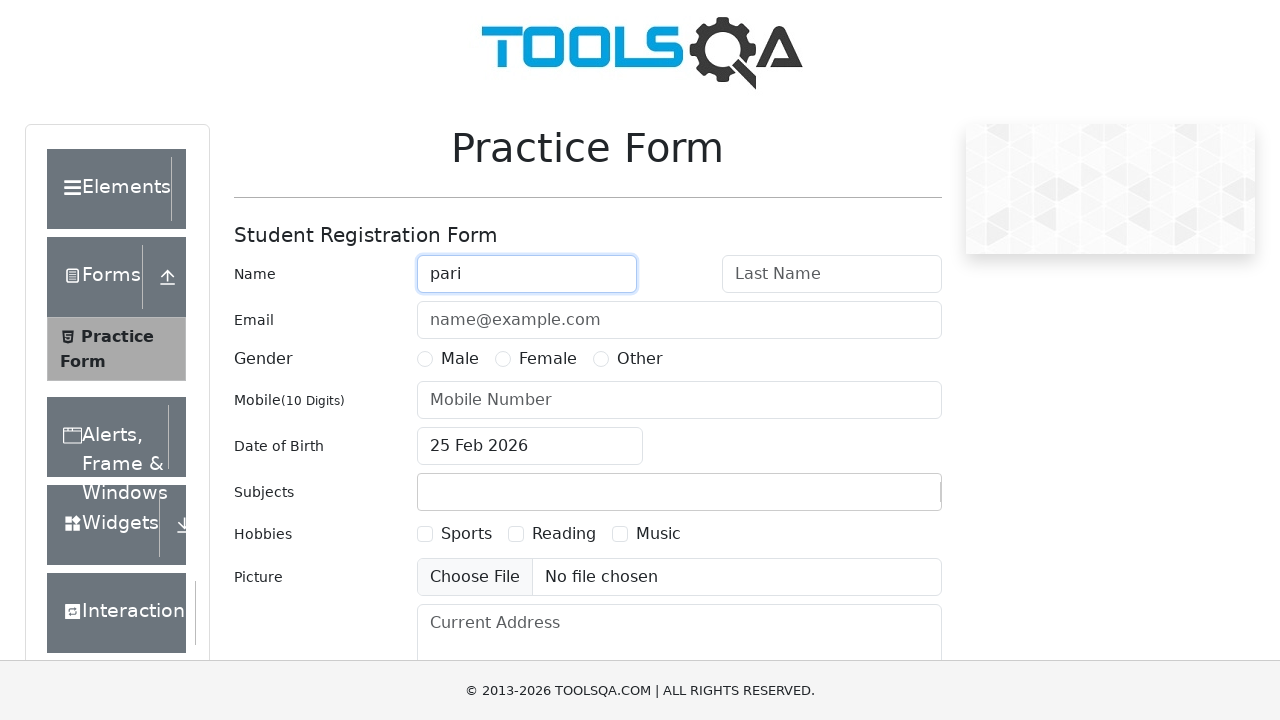

Filled last name field with 'chothani' on #lastName
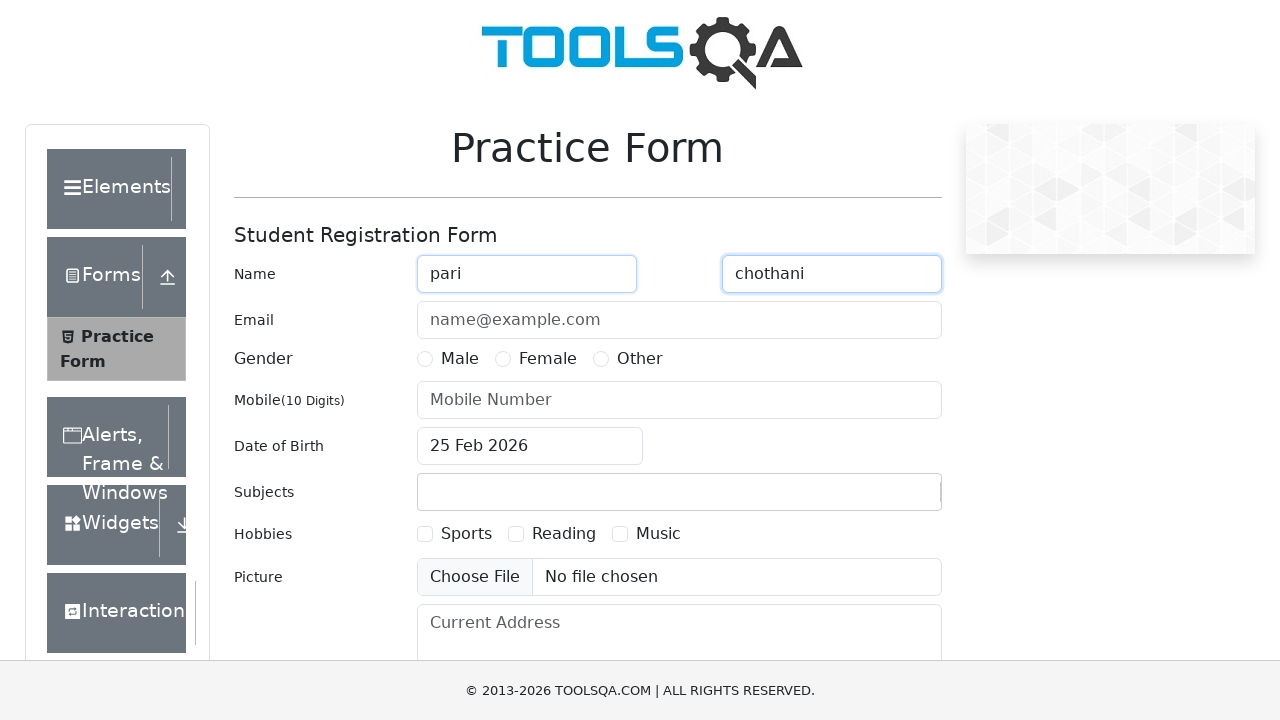

Filled email field with 'pari@gmail.com' on #userEmail
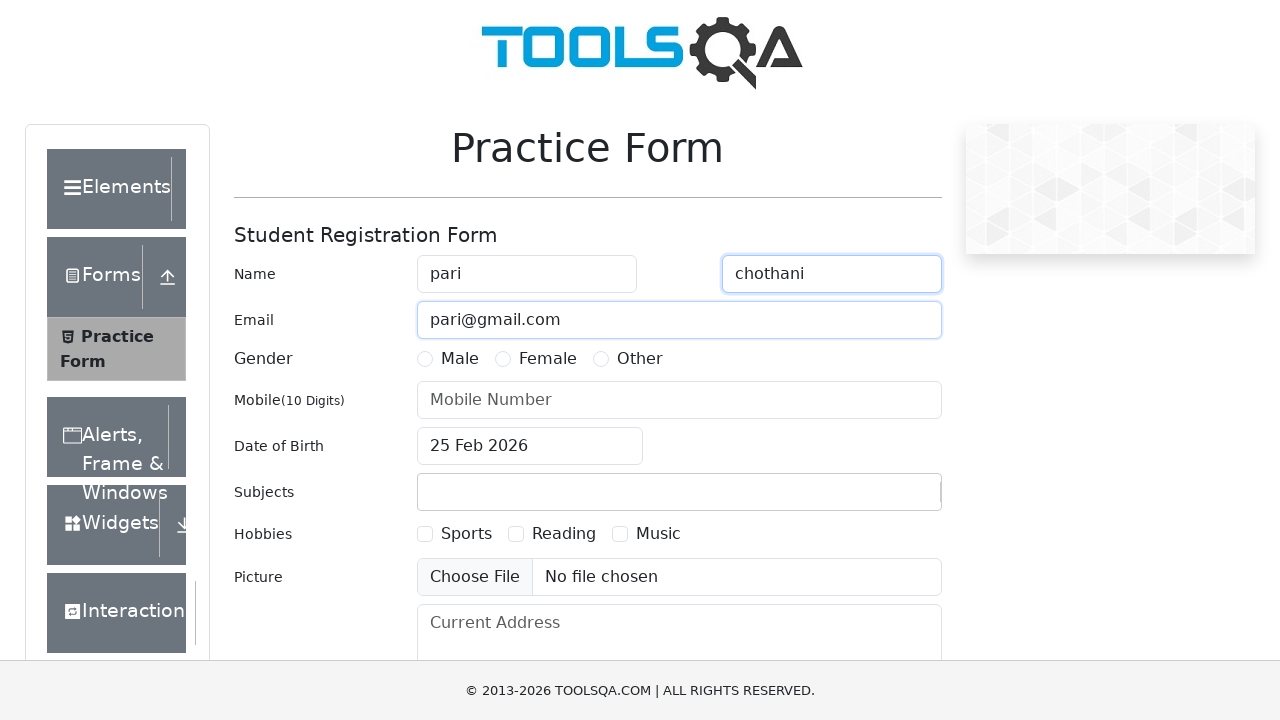

Selected Female gender option at (548, 359) on xpath=//label[@for='gender-radio-2']
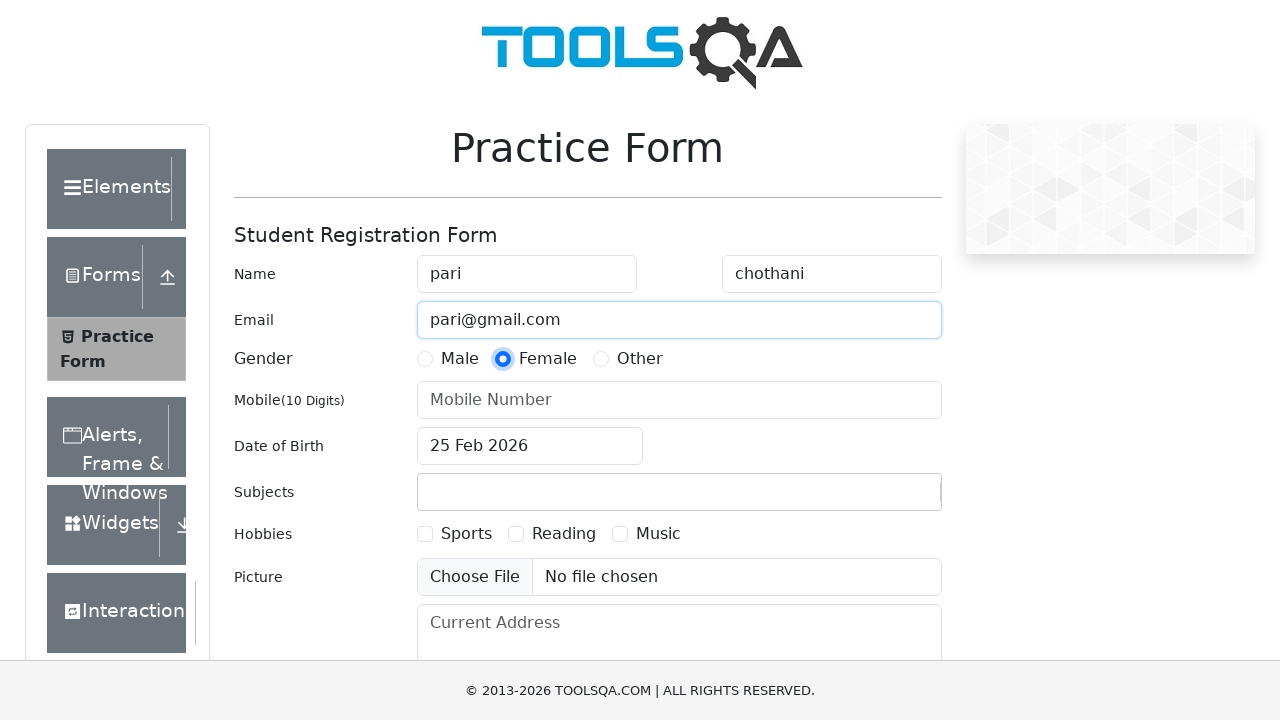

Filled mobile number field with '9099125985' on #userNumber
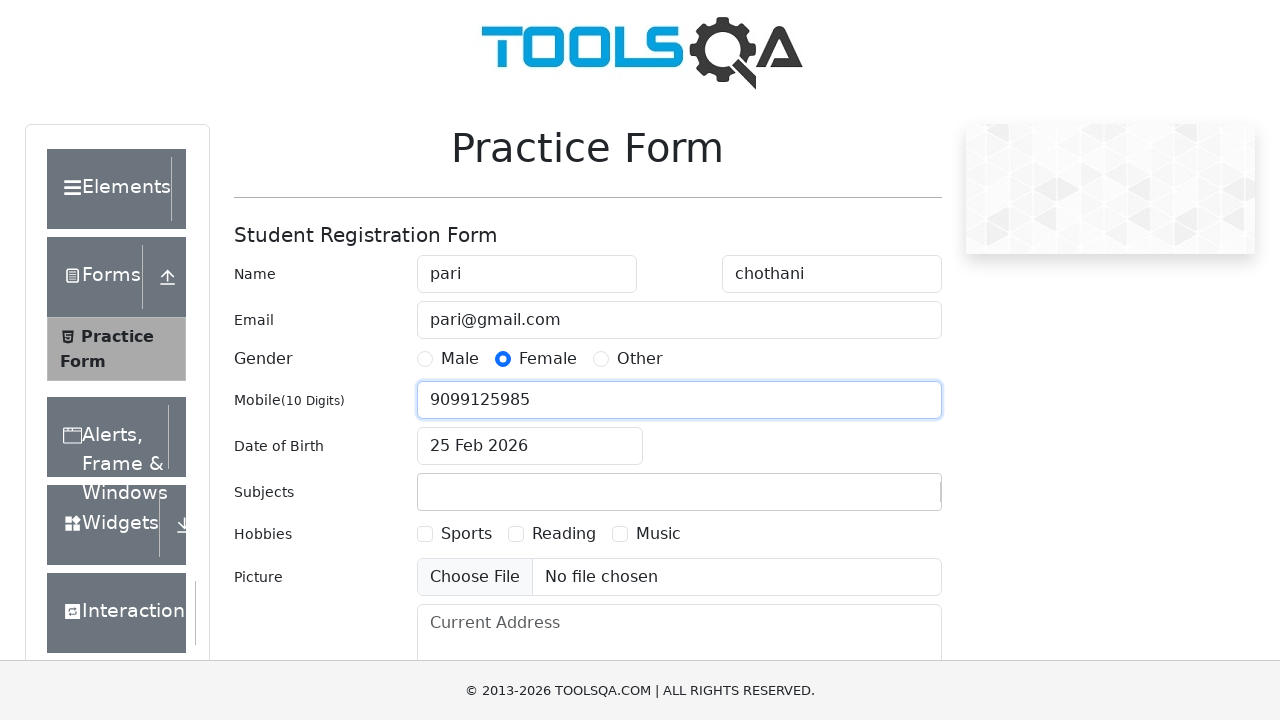

Clicked date of birth input field at (530, 446) on #dateOfBirthInput
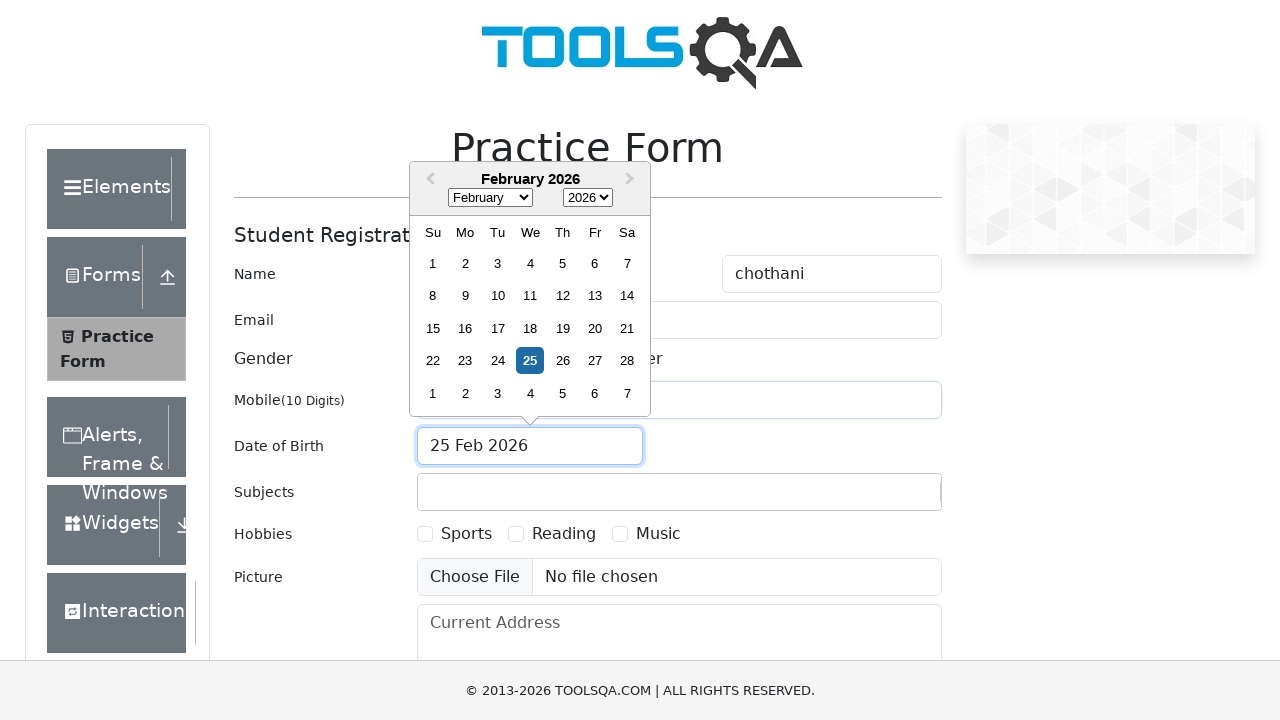

Selected month April (3) from date picker on .react-datepicker__month-select
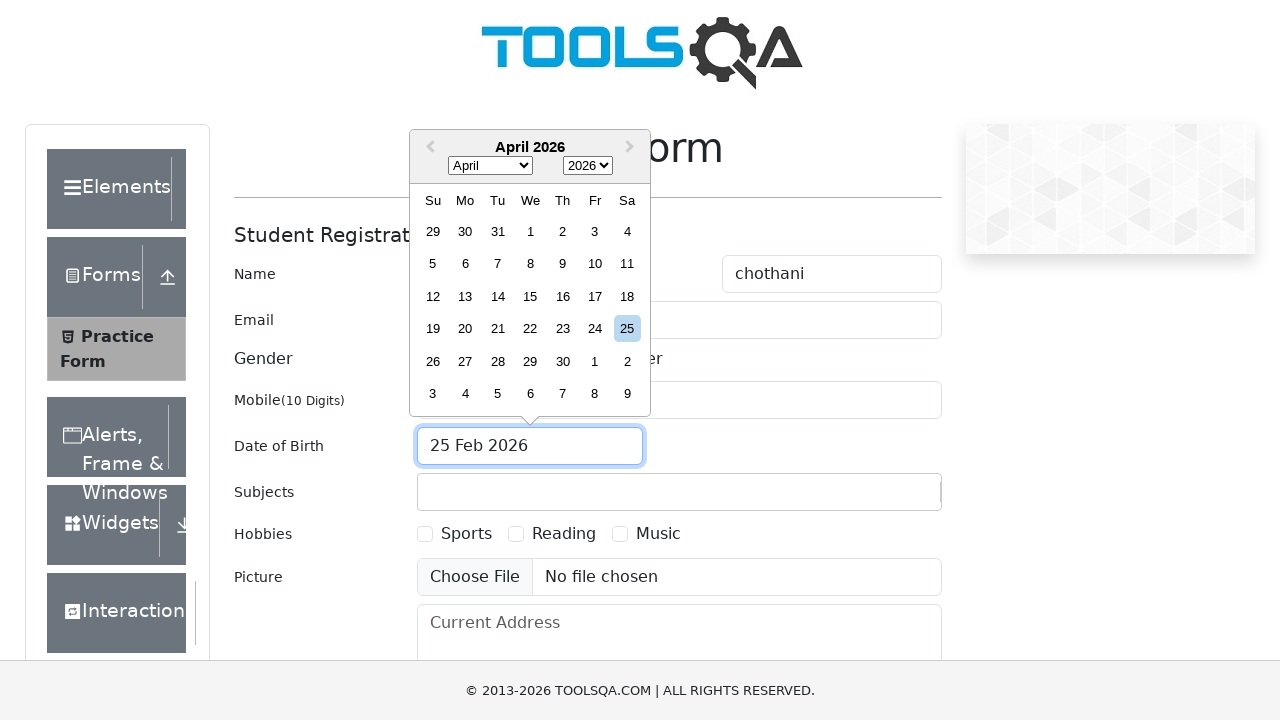

Selected year 2000 from date picker on .react-datepicker__year-select
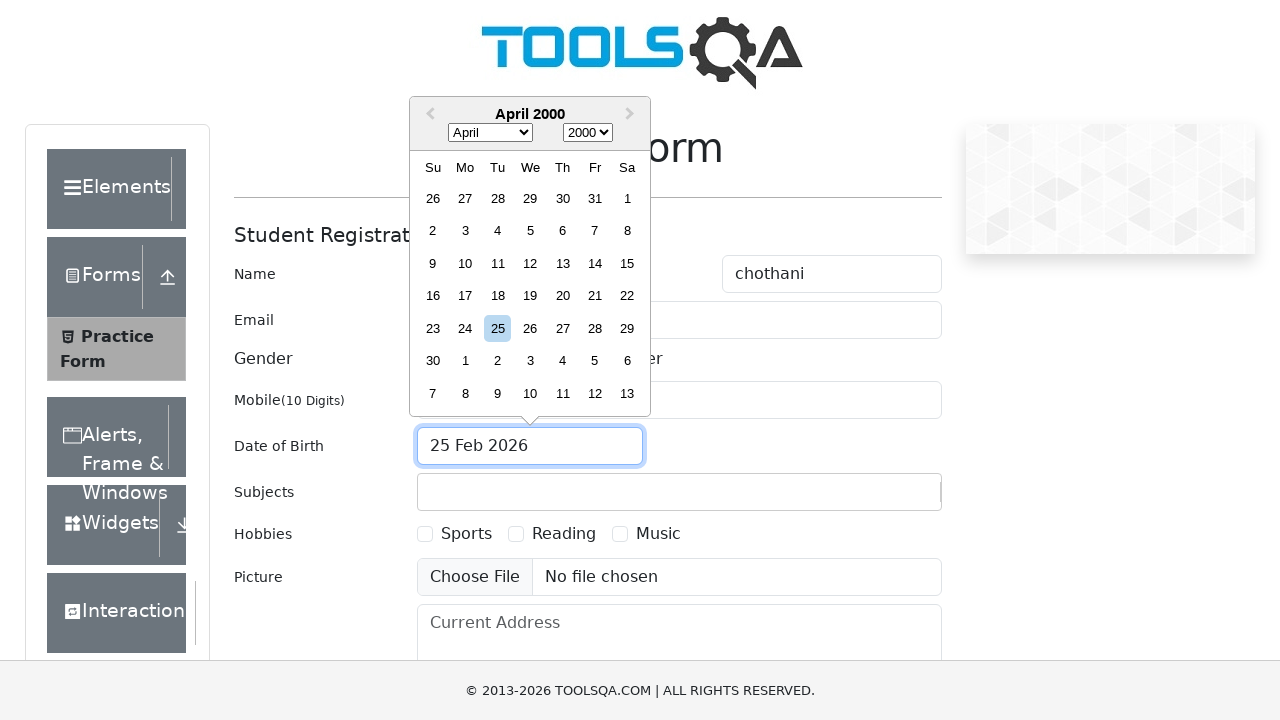

Selected day 3 from date picker at (465, 231) on xpath=//div[@class='react-datepicker__day react-datepicker__day--003']
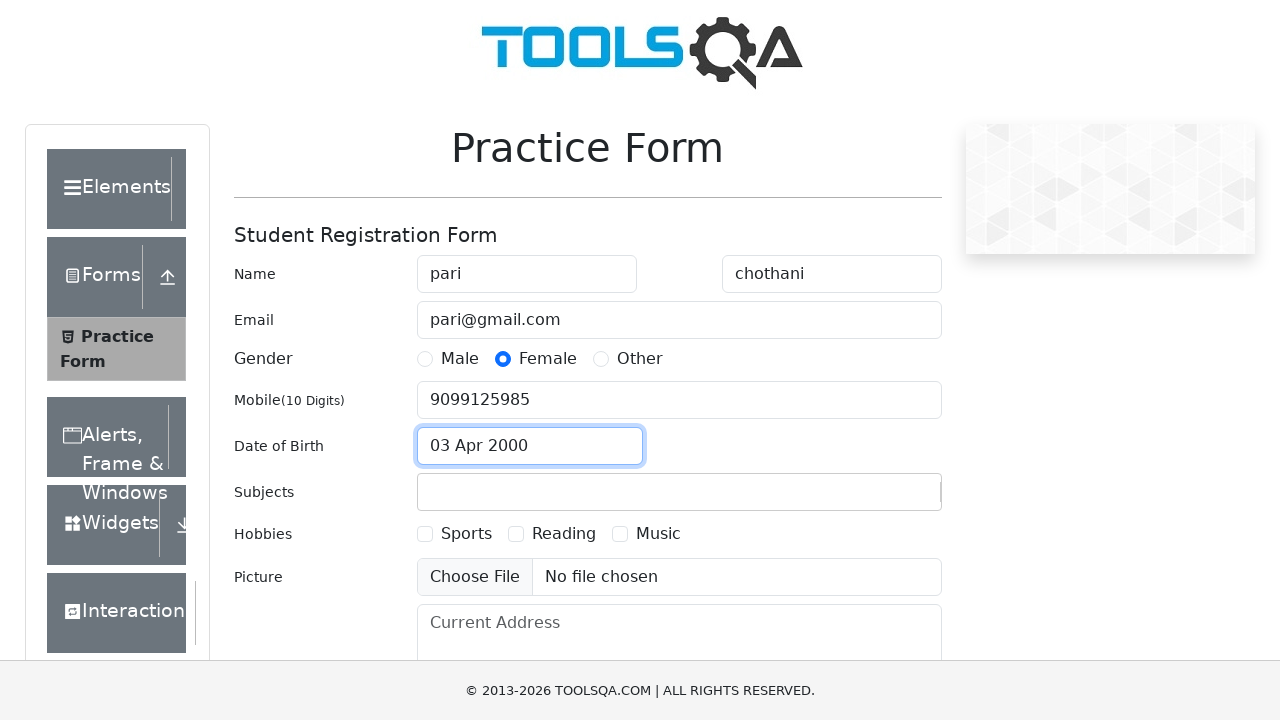

Filled subjects field with 'software testing' on #subjectsInput
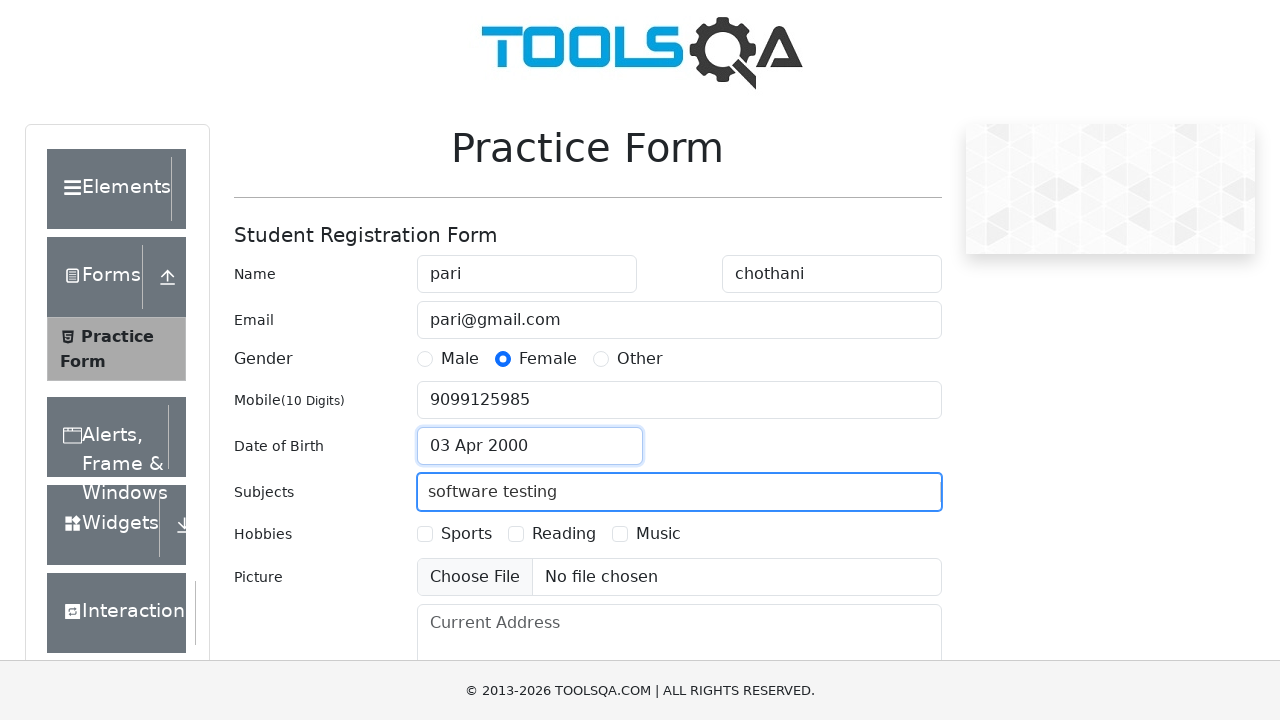

Selected Reading hobby checkbox at (564, 534) on xpath=//label[@for='hobbies-checkbox-2']
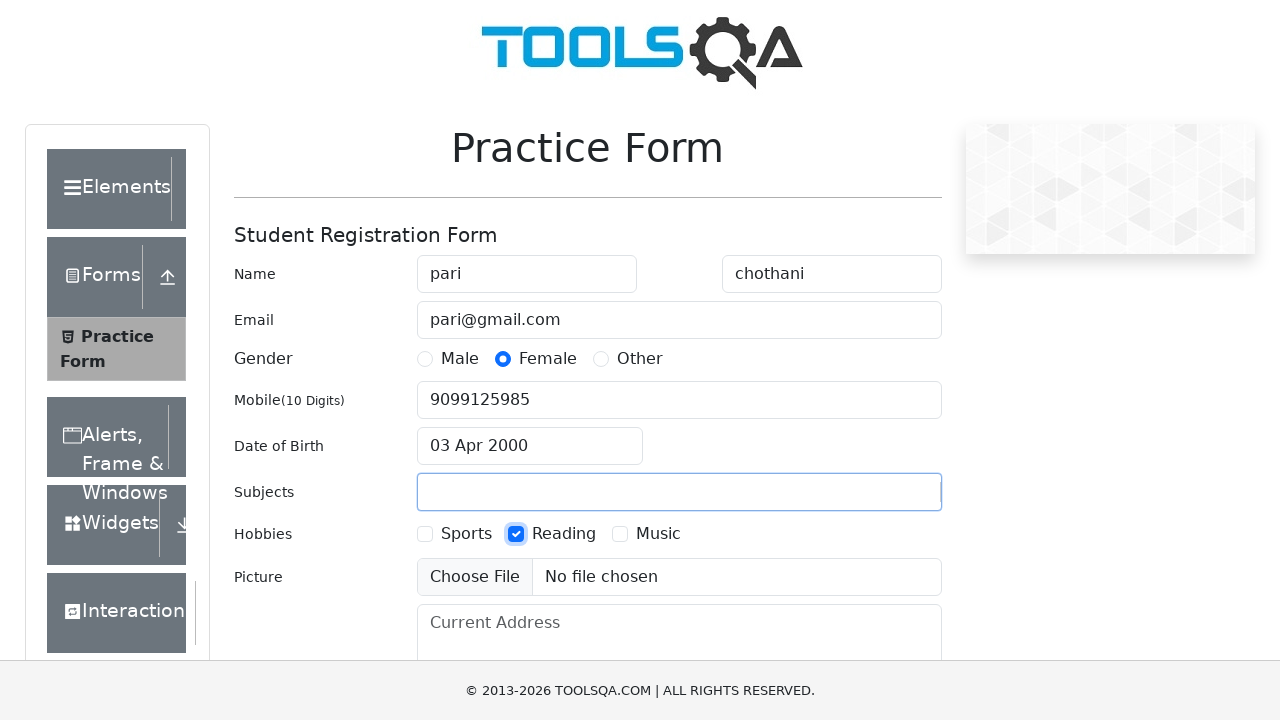

Selected Music hobby checkbox at (658, 534) on xpath=//label[@for='hobbies-checkbox-3']
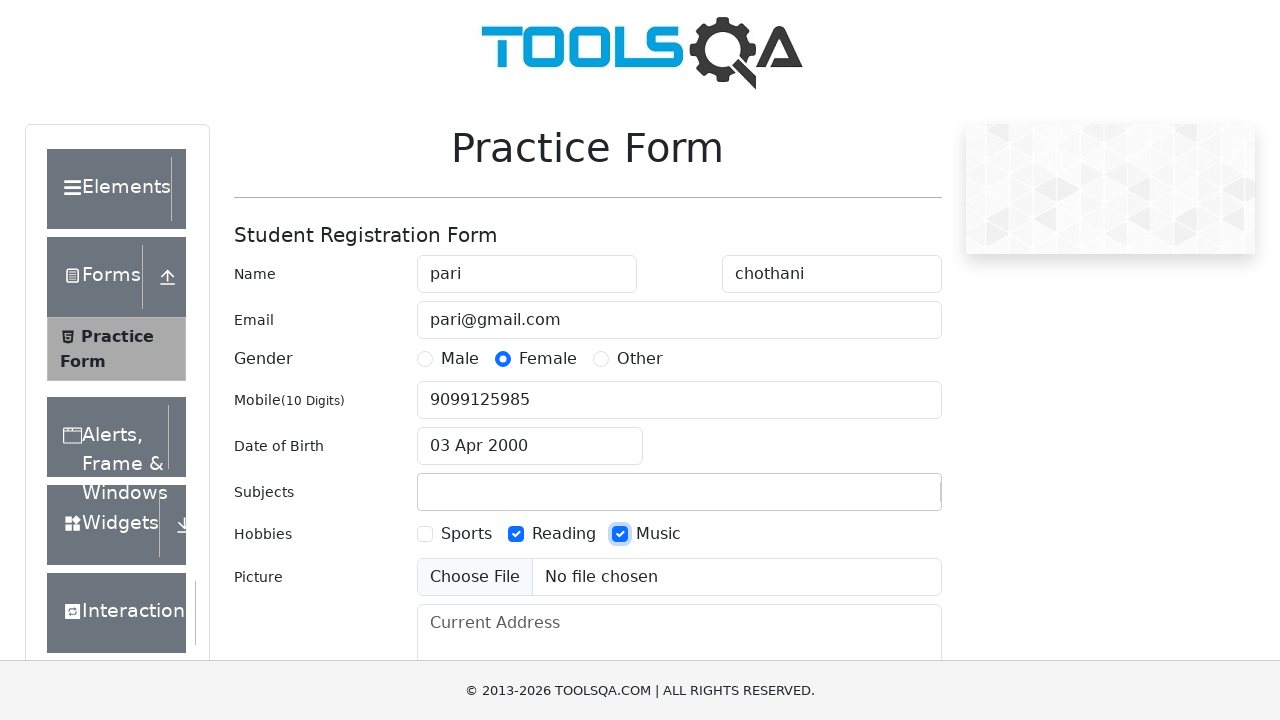

Filled current address field with 'pasodara' on #currentAddress
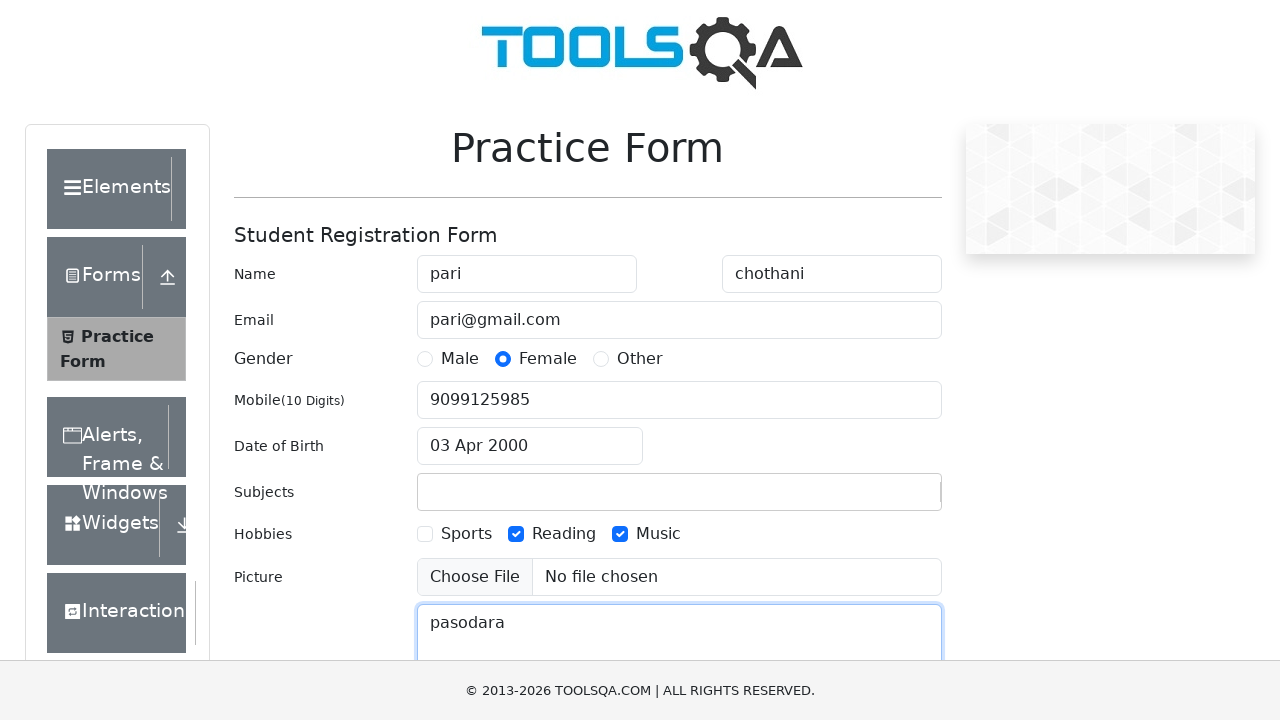

Clicked state dropdown at (430, 437) on #react-select-3-input
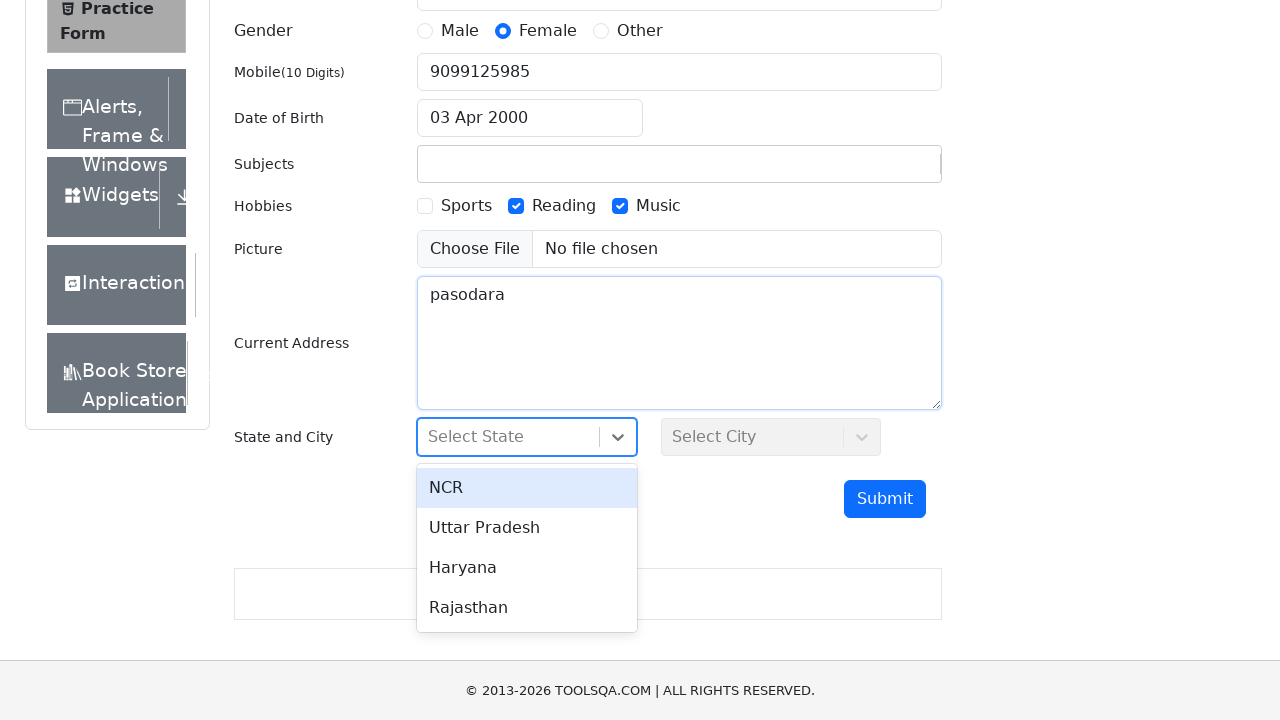

Selected NCR state from dropdown at (527, 488) on xpath=//div[text()='NCR']
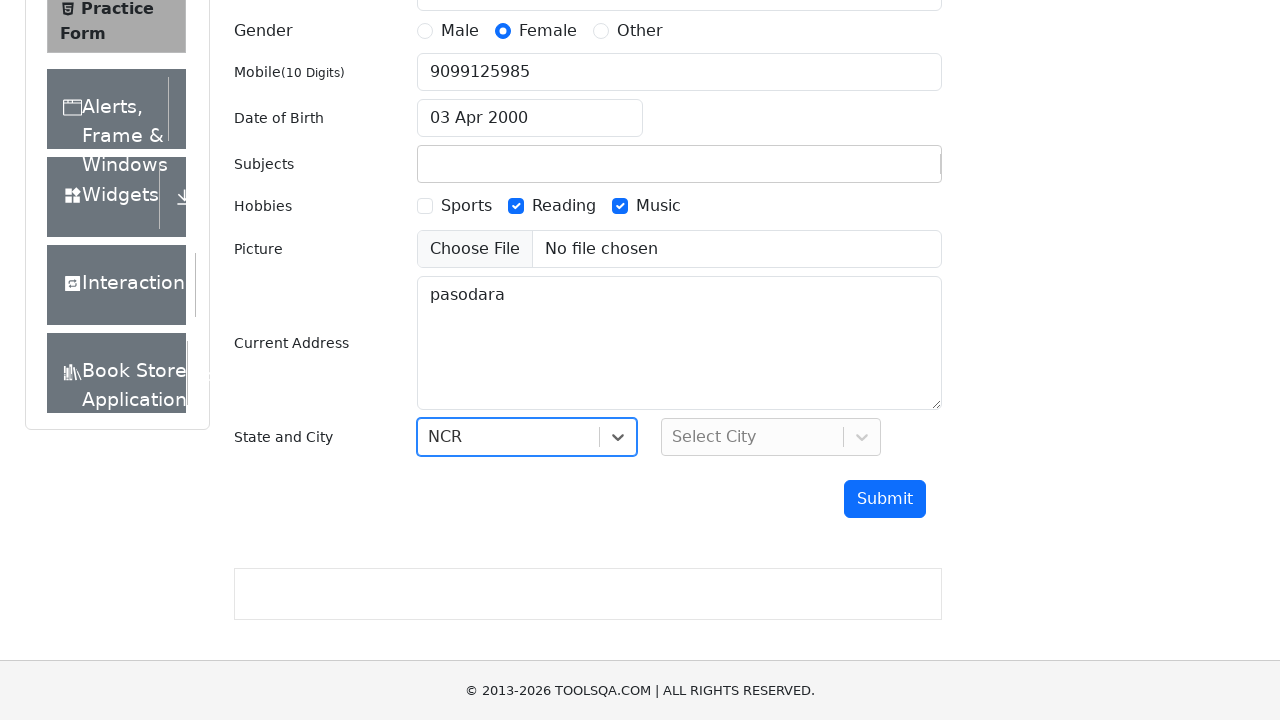

Clicked city dropdown at (674, 437) on #react-select-4-input
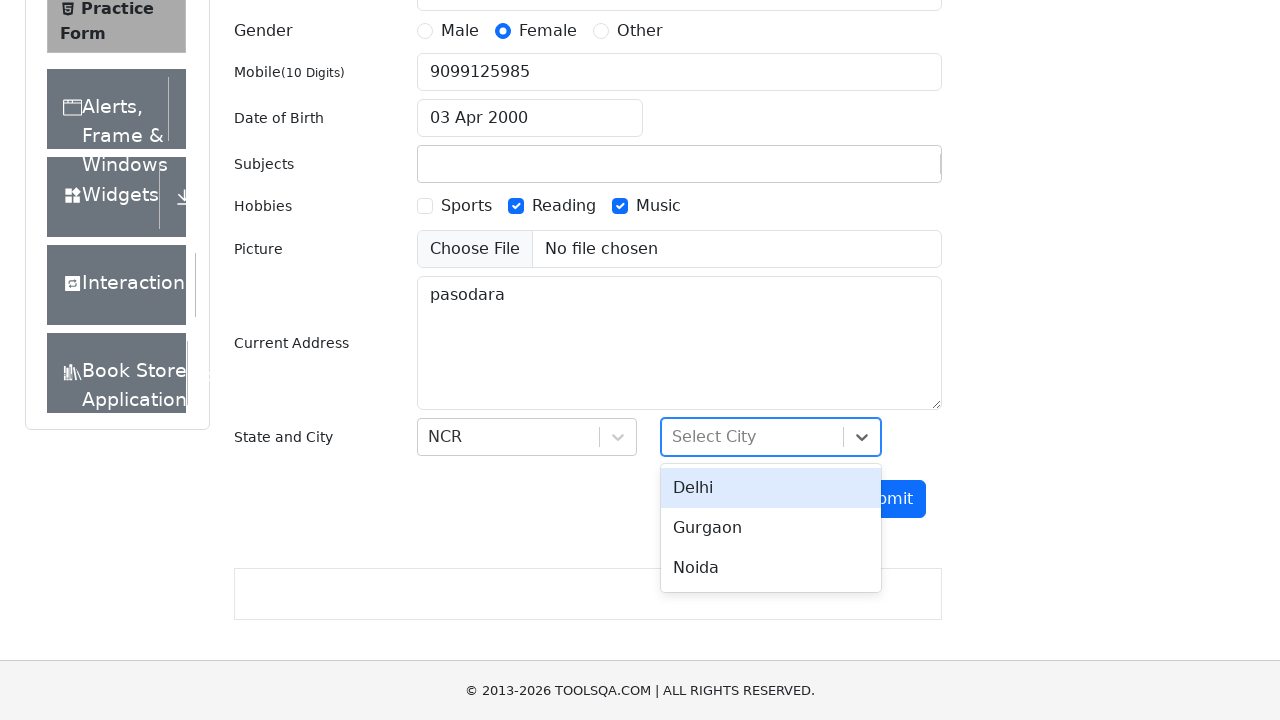

Selected Noida city from dropdown at (771, 568) on xpath=//div[text()='Noida']
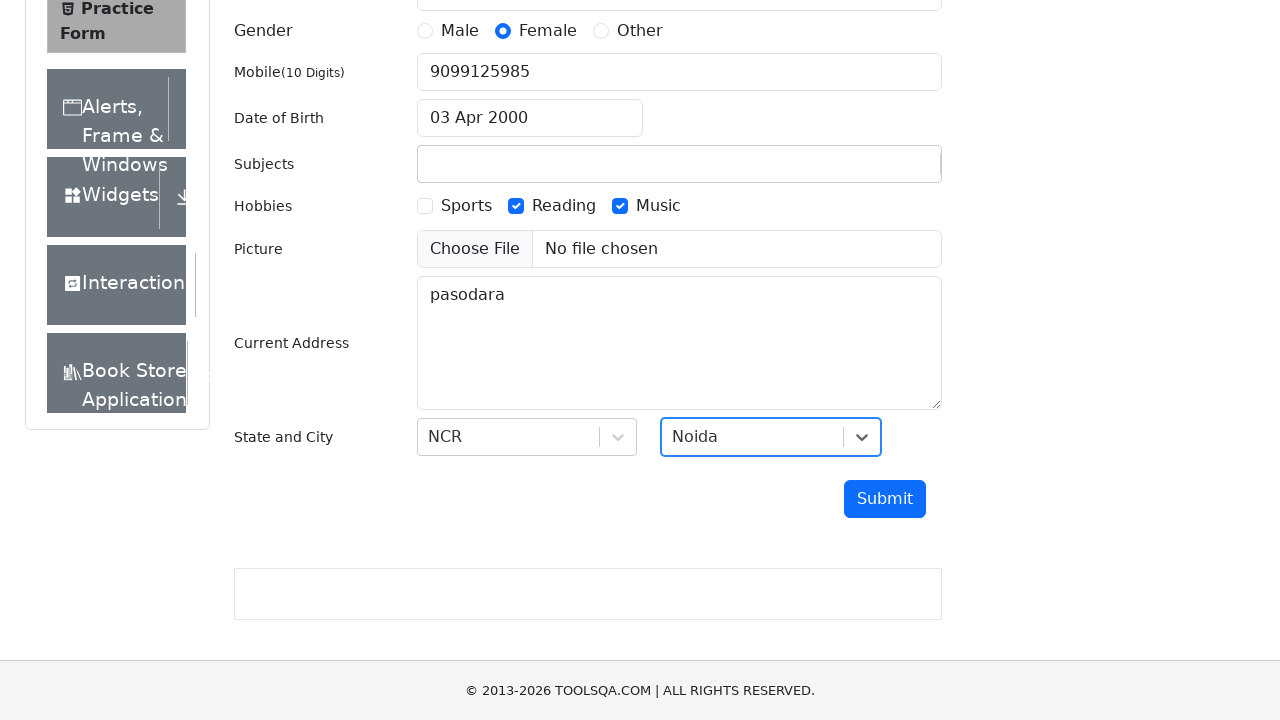

Clicked submit button to submit the form at (885, 499) on #submit
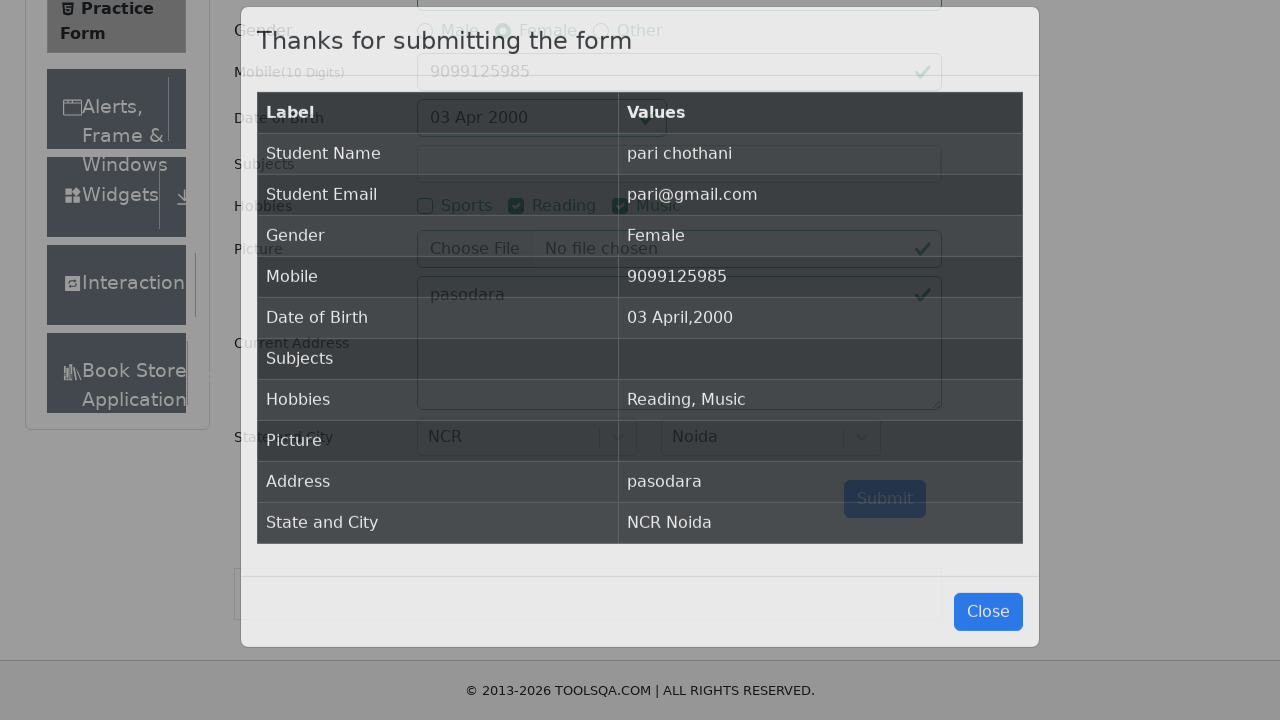

Waited 1 second for submission confirmation
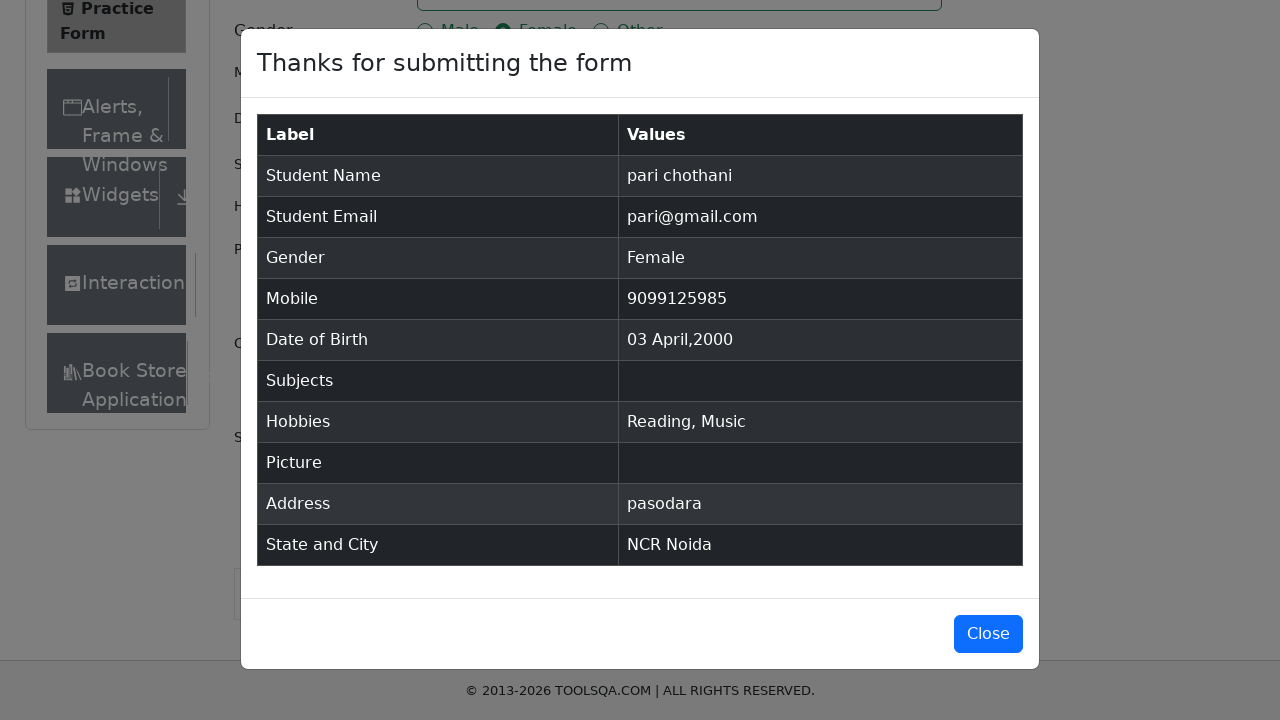

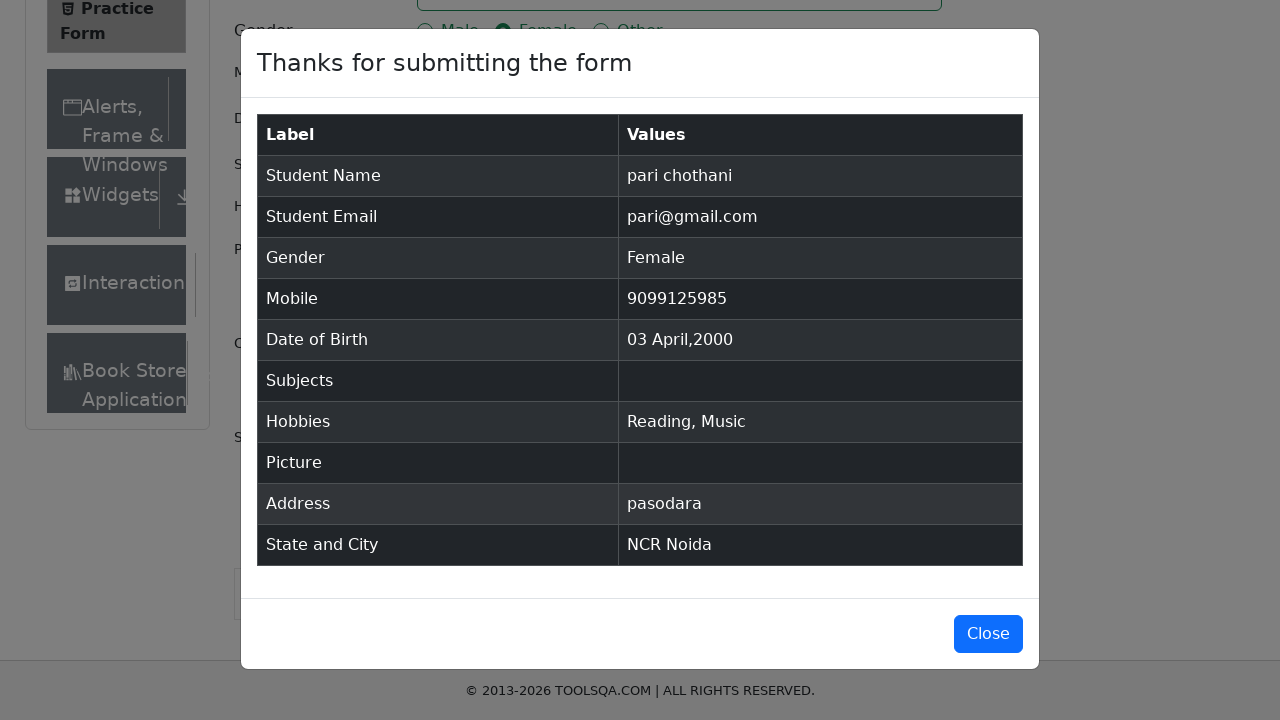